Navigates to Urban Ladder website and maximizes the browser window

Starting URL: https://www.urbanladder.com/

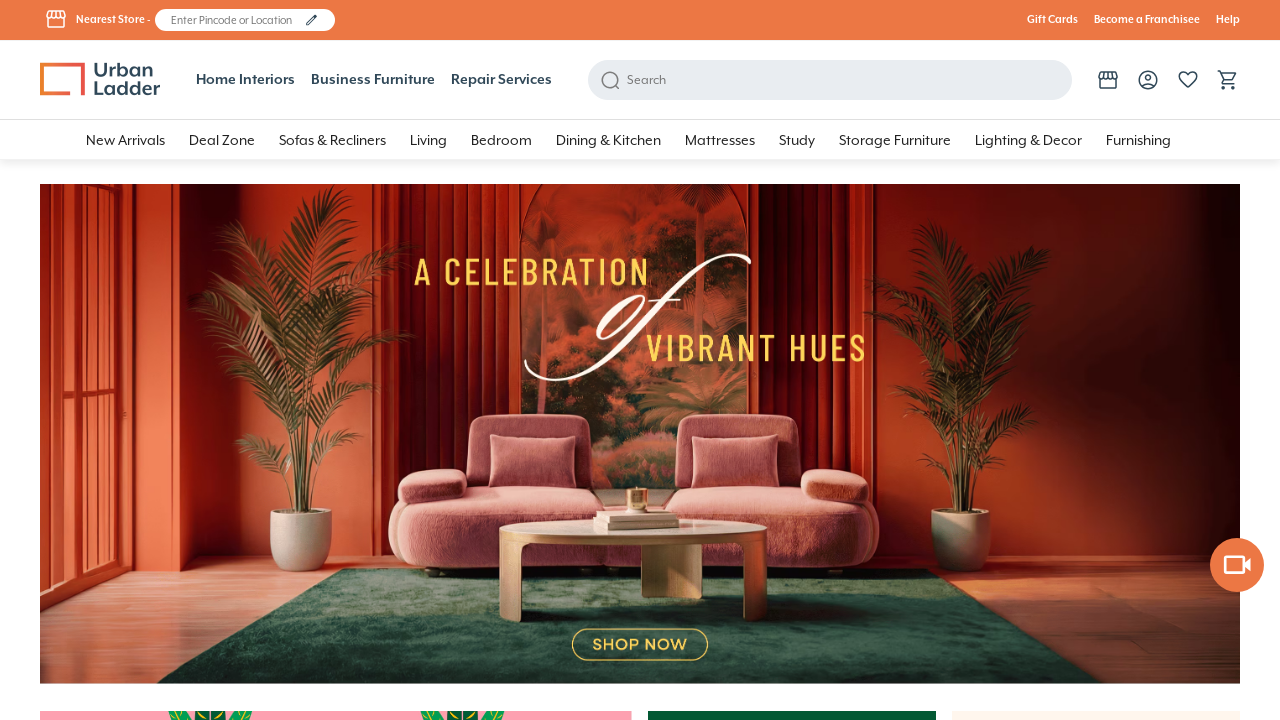

Navigated to Urban Ladder website at https://www.urbanladder.com/
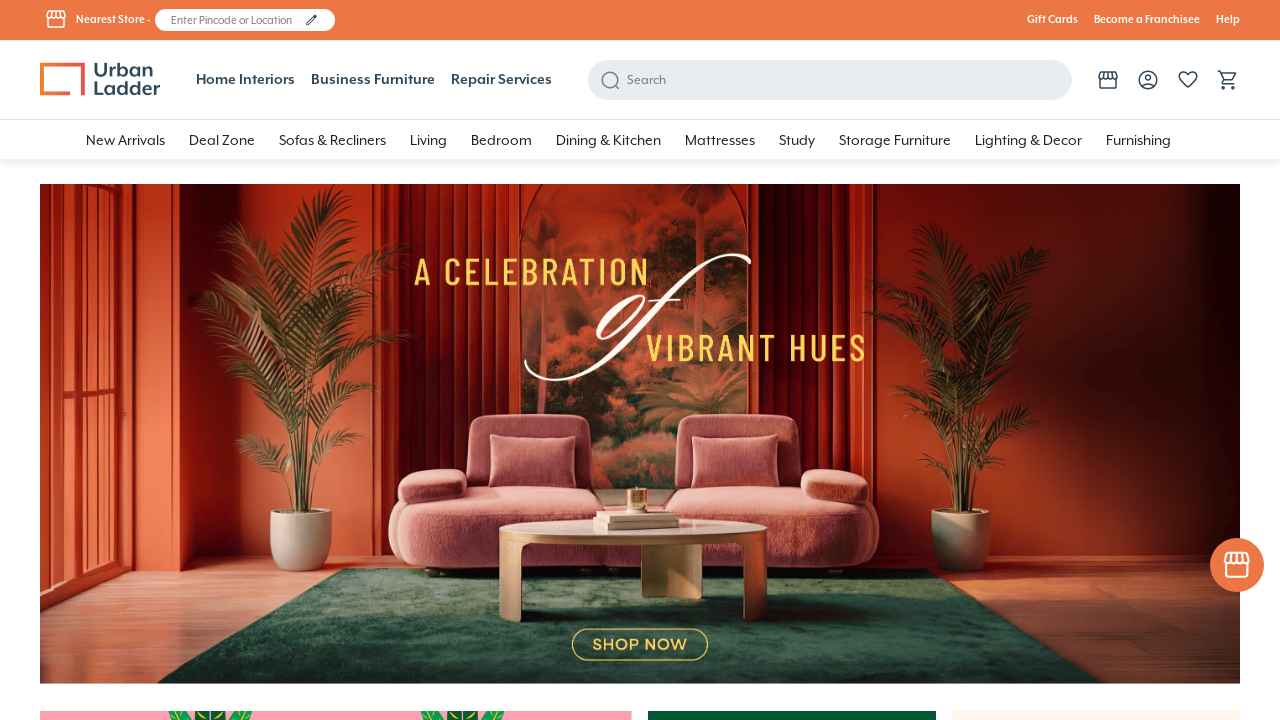

Maximized browser window to 1920x1080
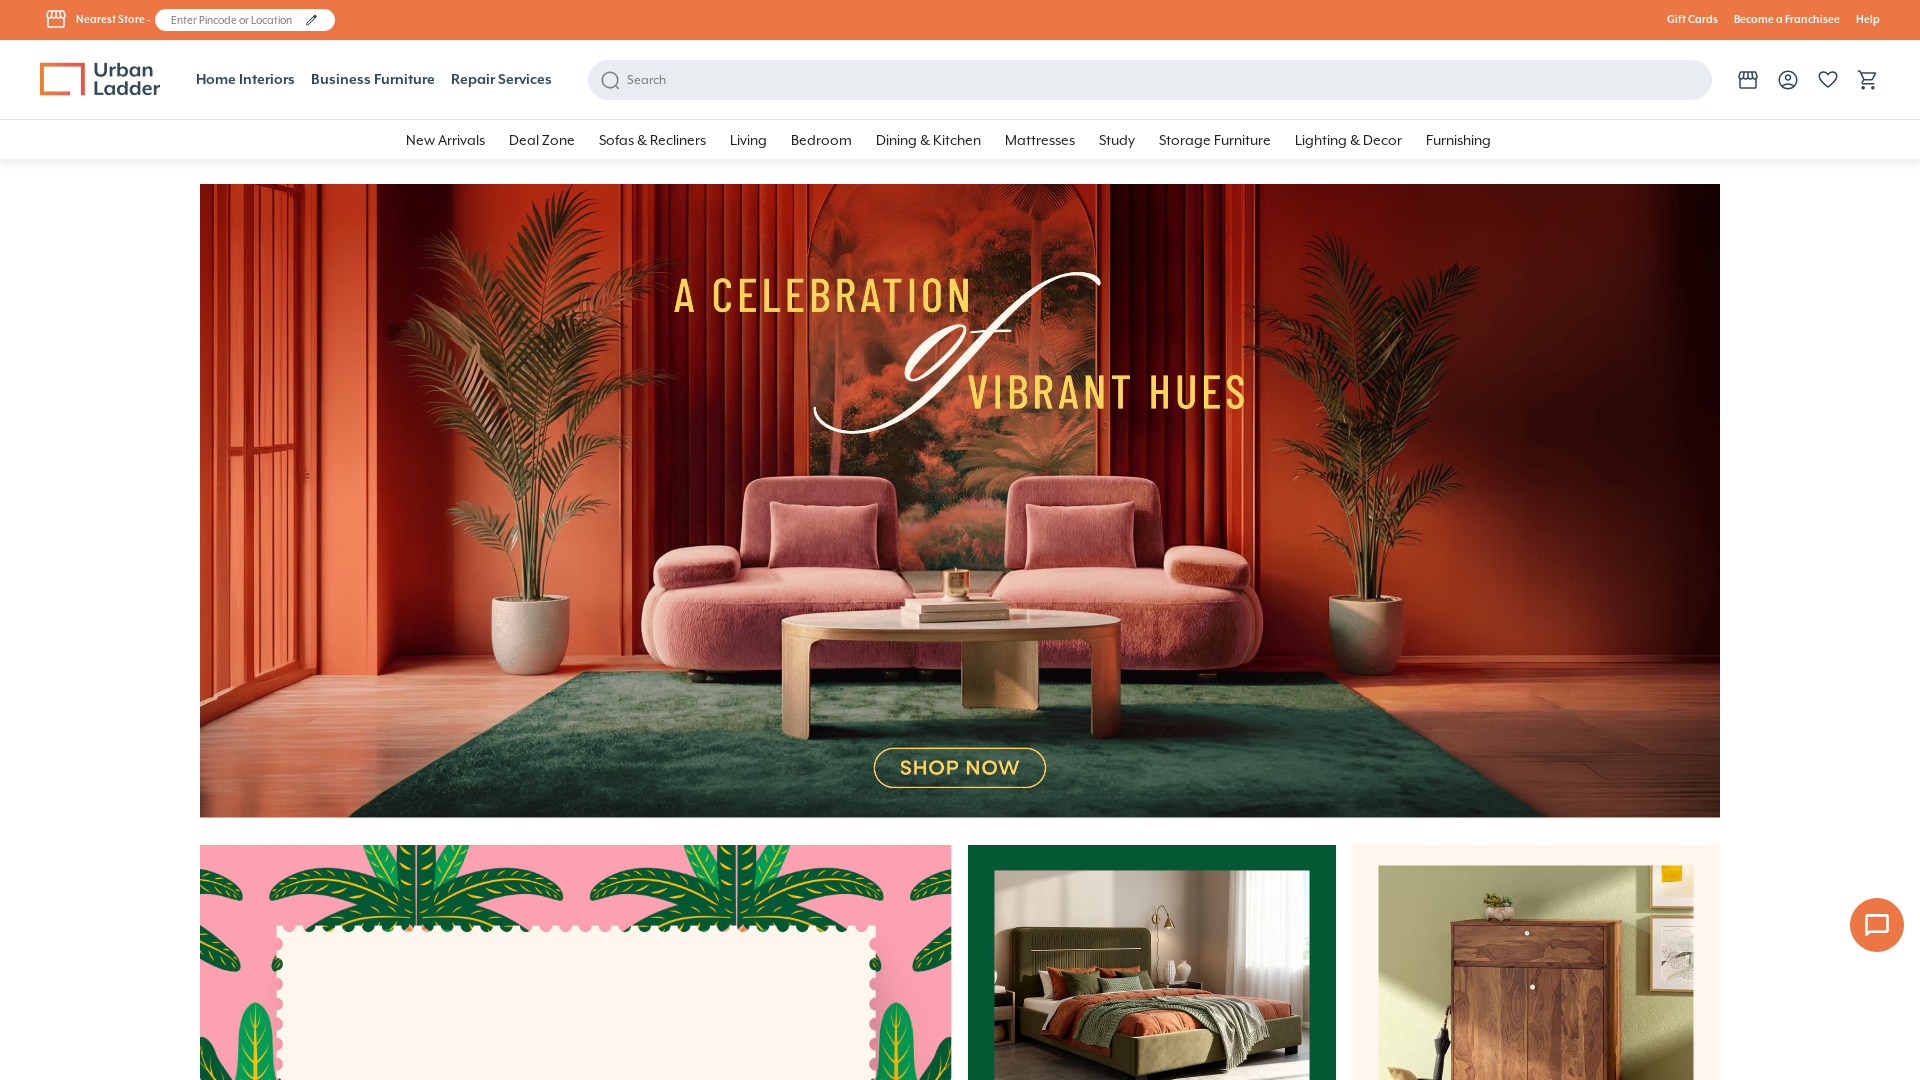

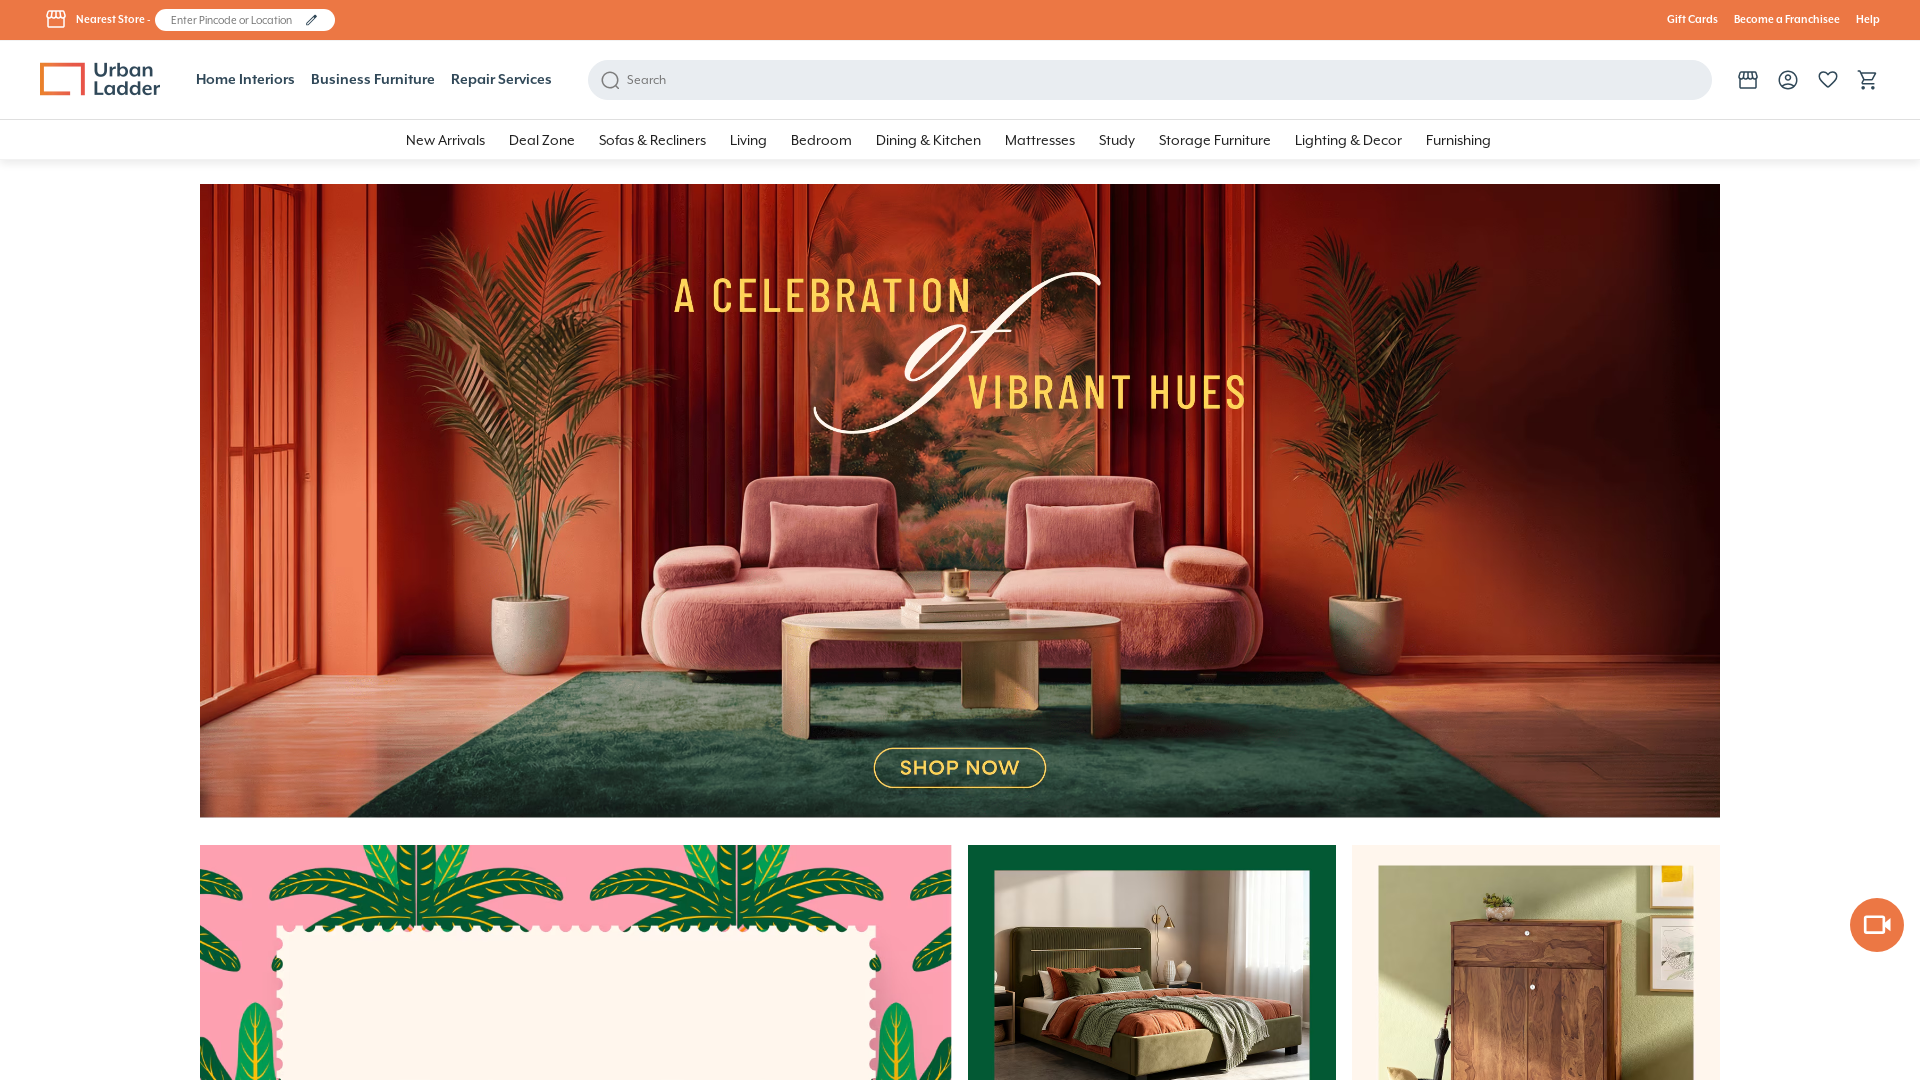